Verifies that the page has correct meta tags for viewport and charset

Starting URL: https://nofx-local-starter.vercel.app

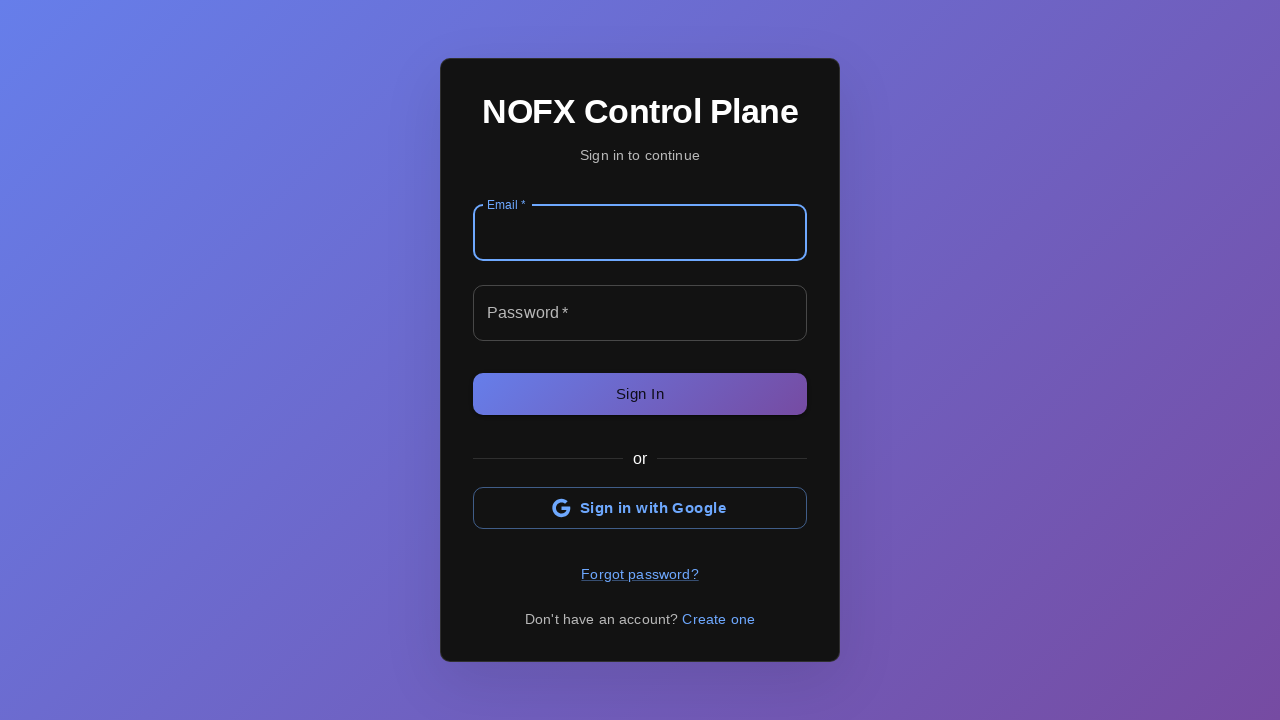

Navigated to https://nofx-local-starter.vercel.app
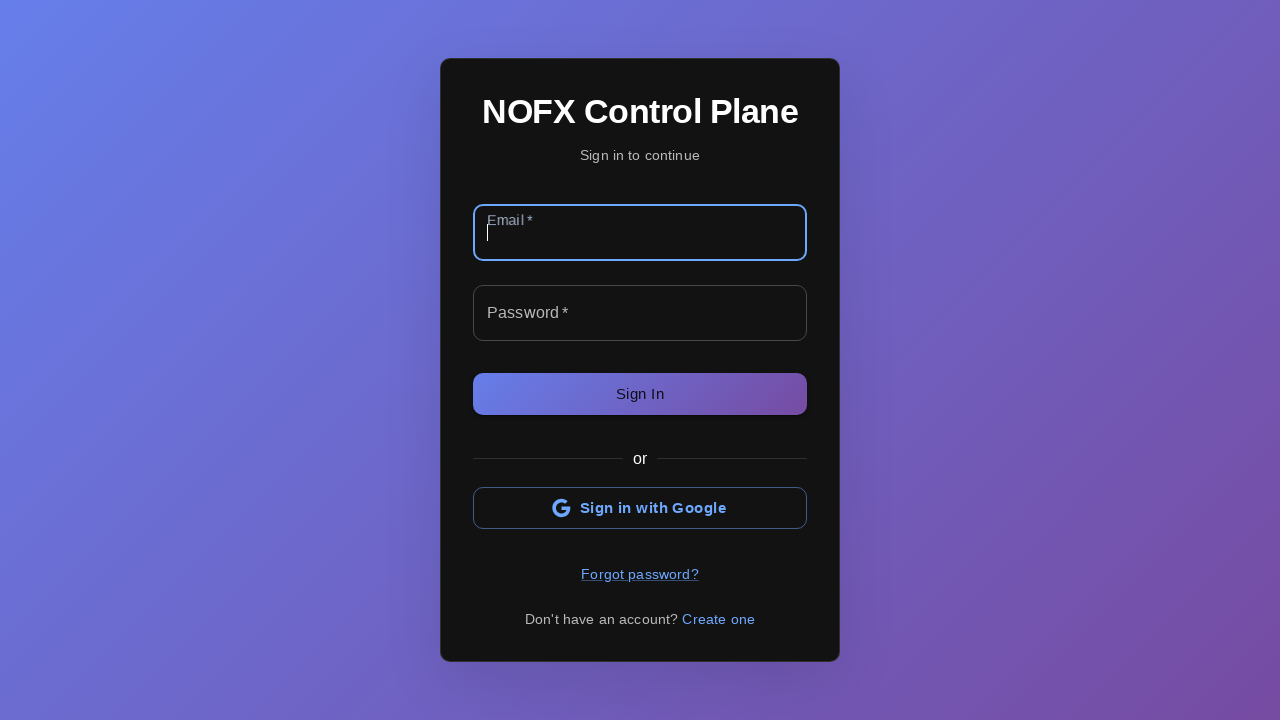

Retrieved viewport meta tag content
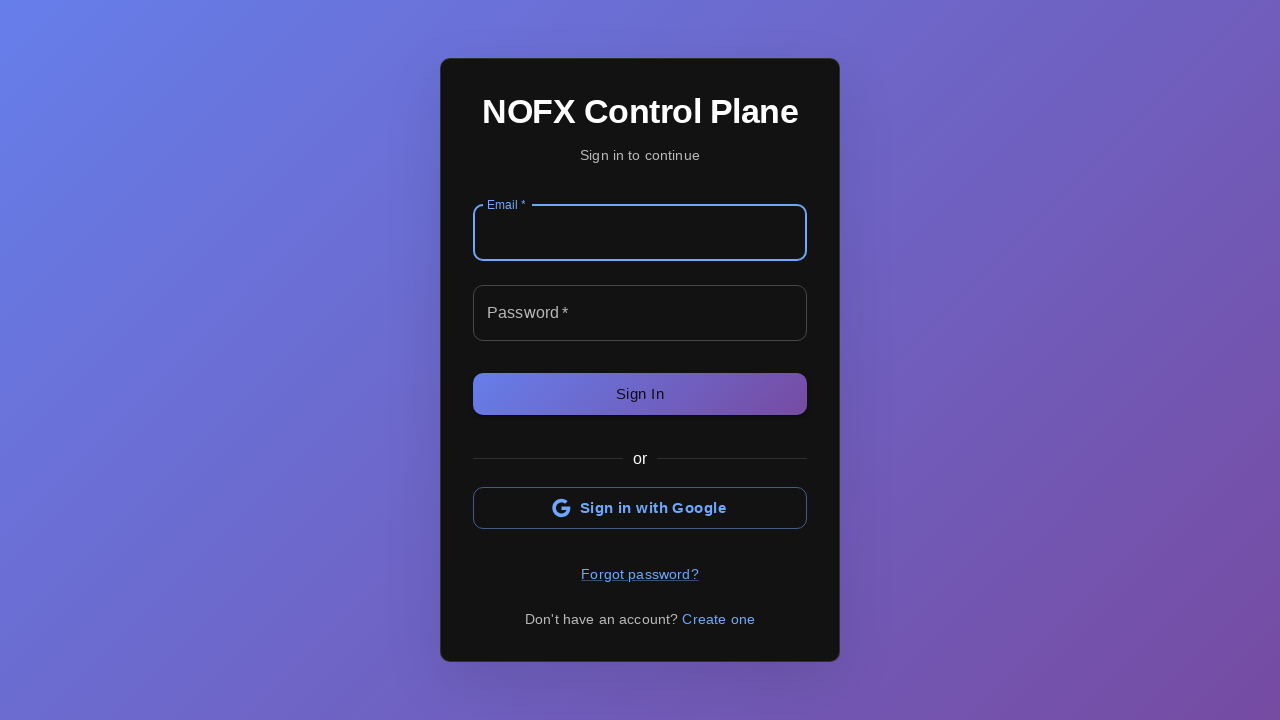

Asserted viewport meta tag contains width=device-width
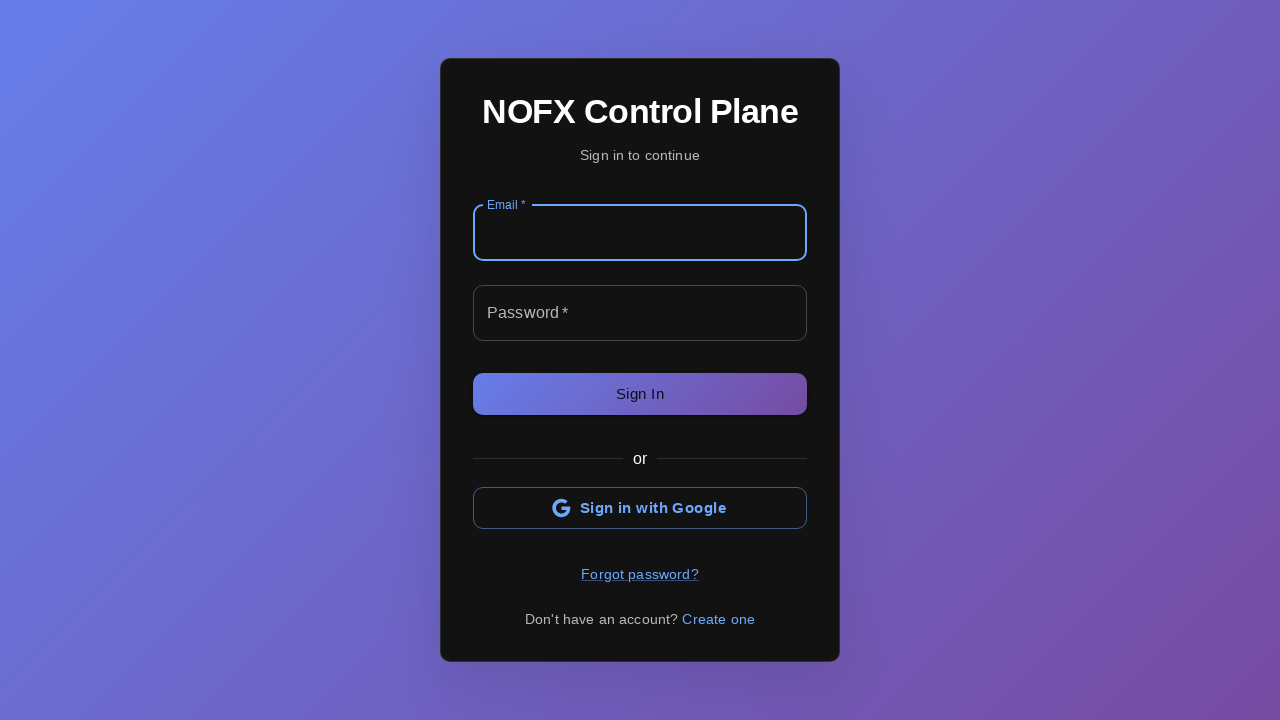

Retrieved charset meta tag value
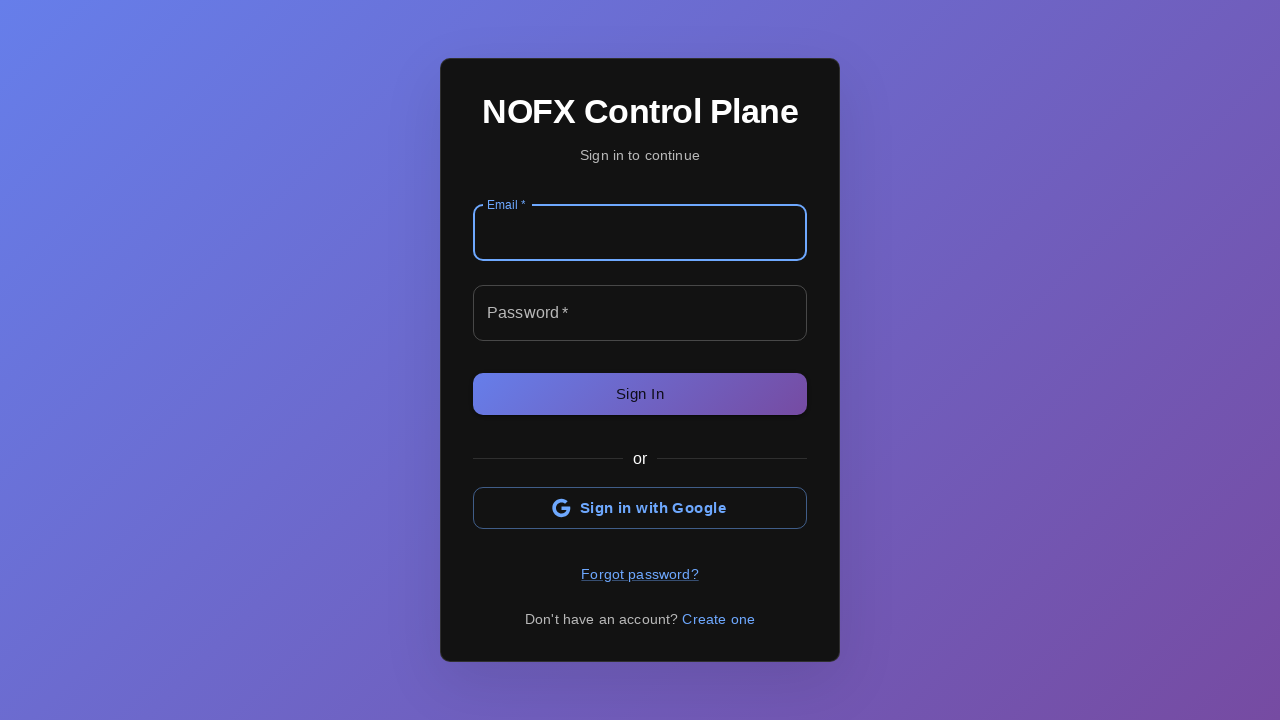

Asserted charset meta tag is UTF-8
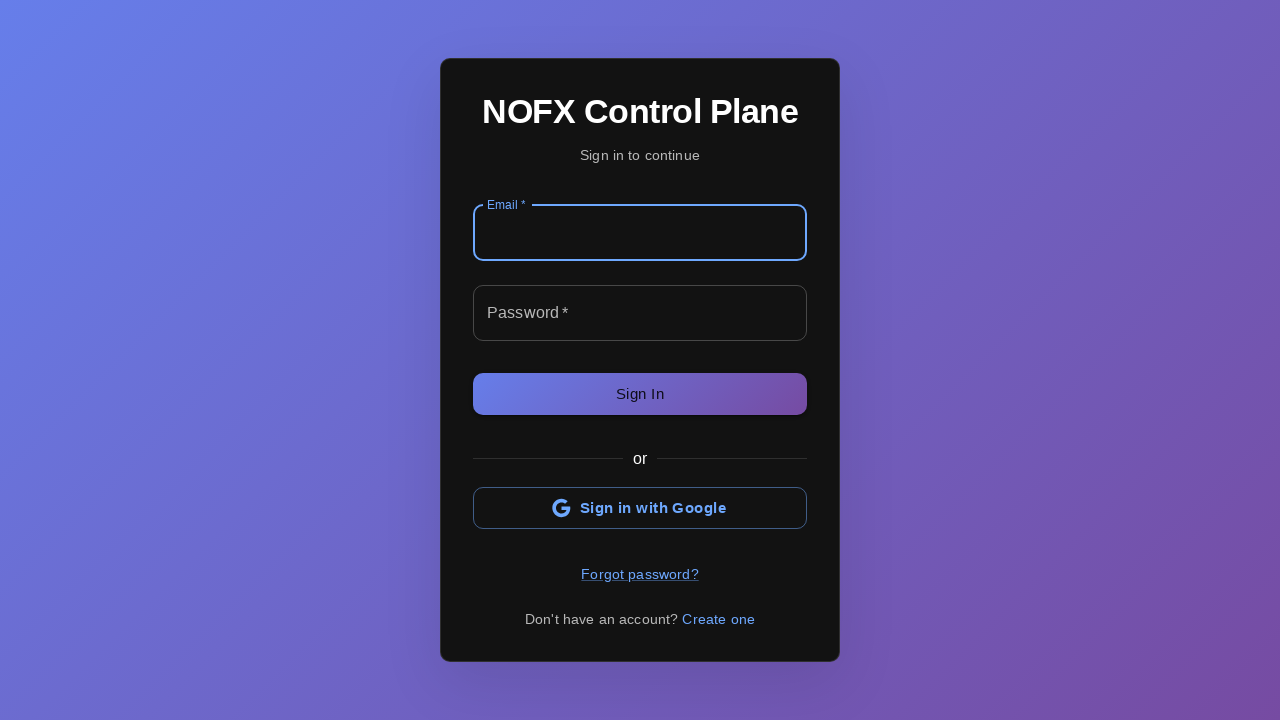

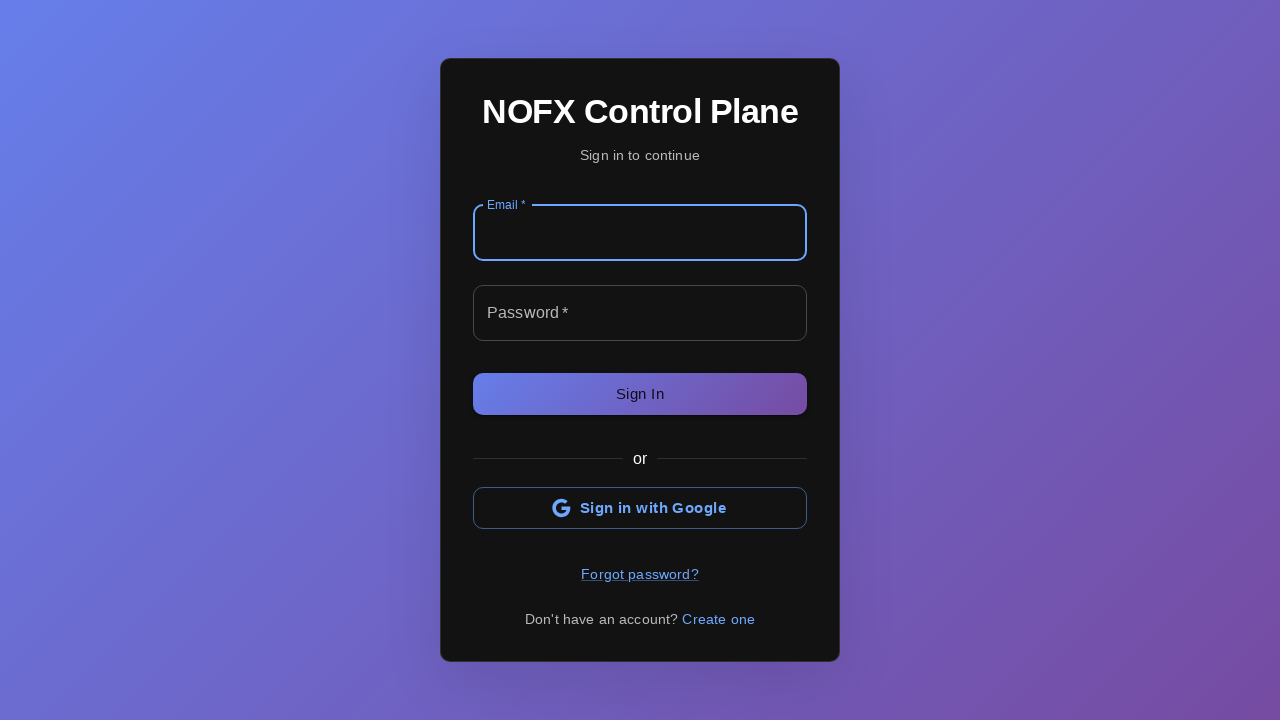